Tests navigation to the Approved Management Plans page from the homepage via the About menu, verifying the URL, title, and heading are correct.

Starting URL: https://bcparks.ca/

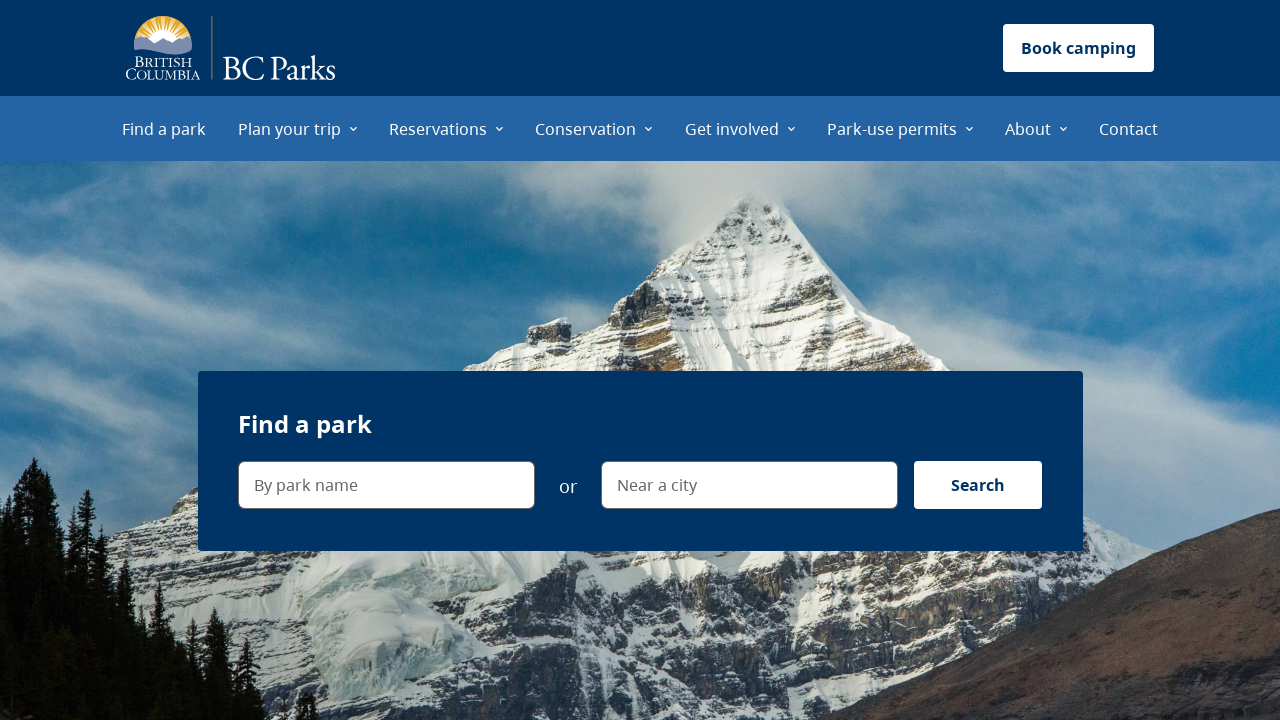

Waited for page to fully load (networkidle)
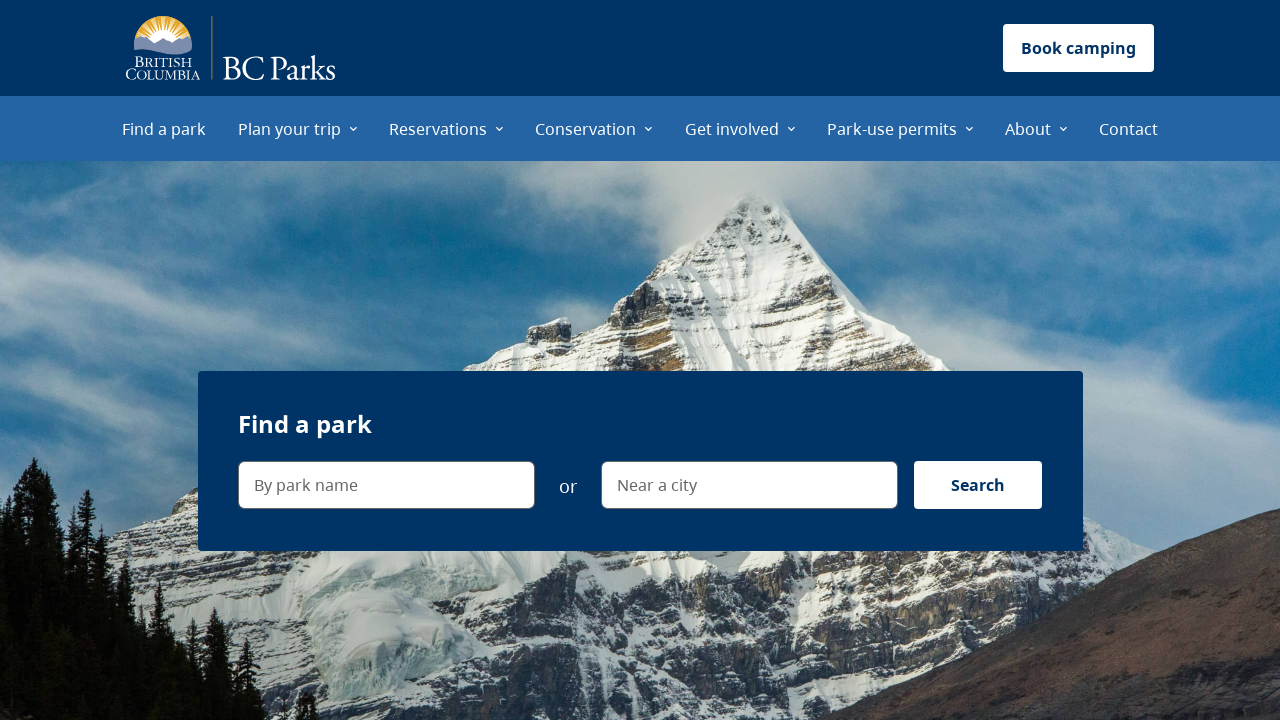

Clicked on About menu item at (1036, 128) on internal:role=menuitem[name="About"i]
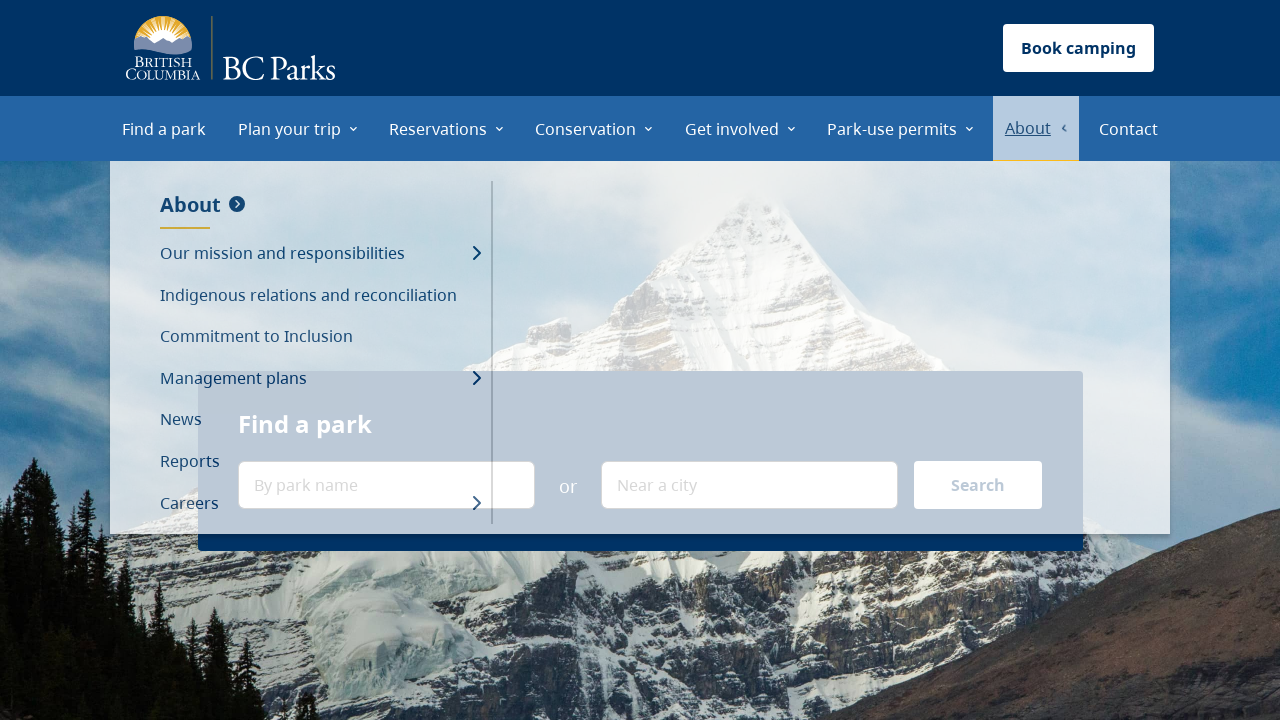

Clicked on Management plans submenu at (320, 379) on internal:role=menuitem[name="Management plans"i]
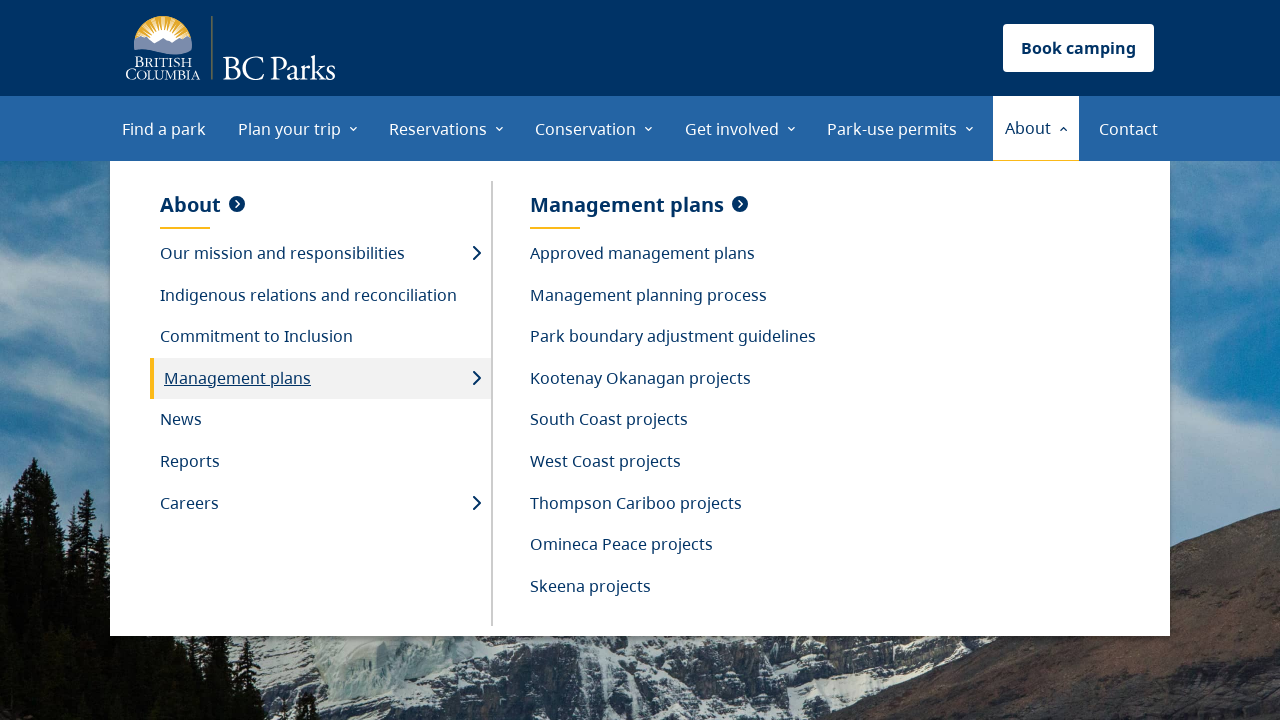

Clicked on Approved management plans menu item at (673, 254) on internal:role=menuitem[name="Approved management plans"i]
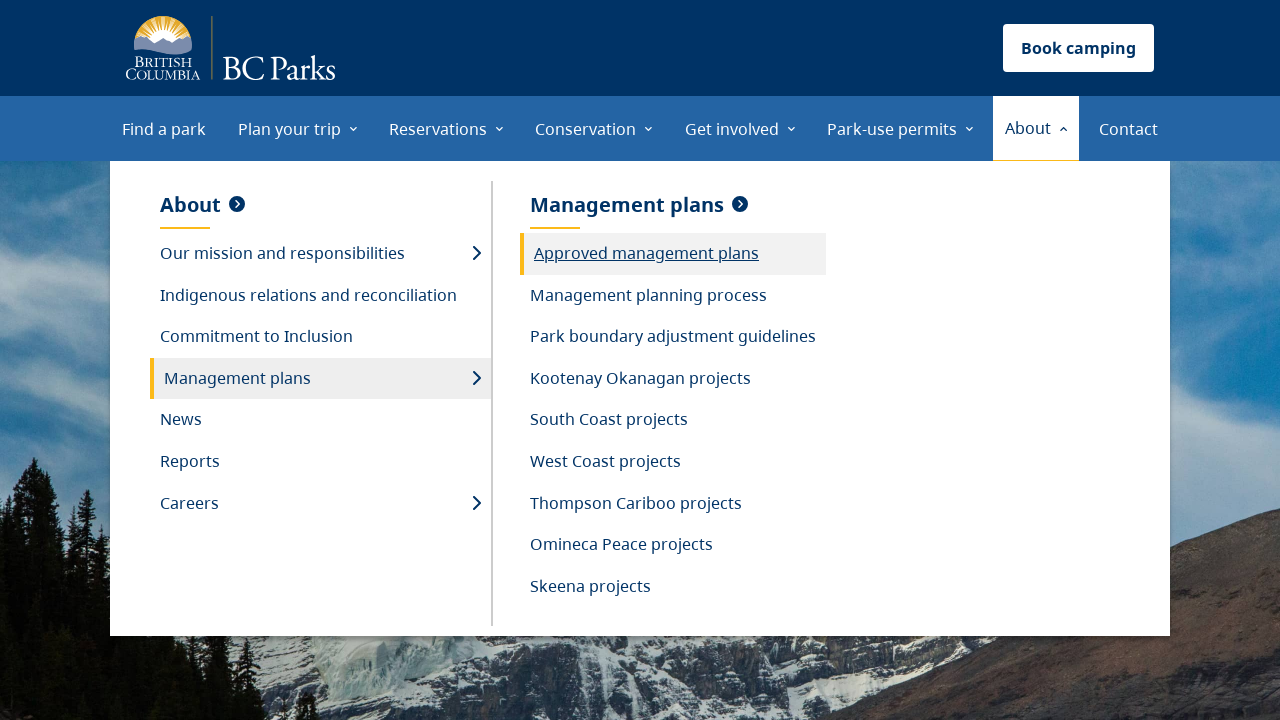

Verified URL matches **/about/management-plans/approved/
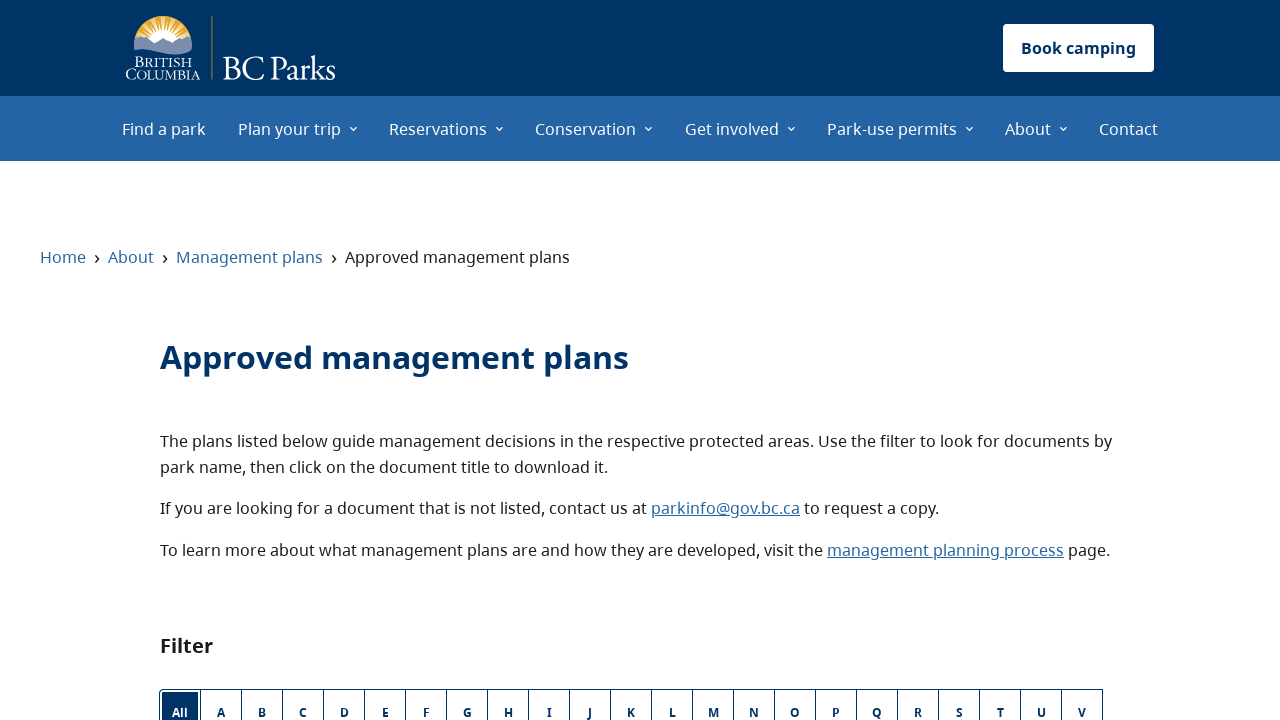

Verified h1 heading element is present on the page
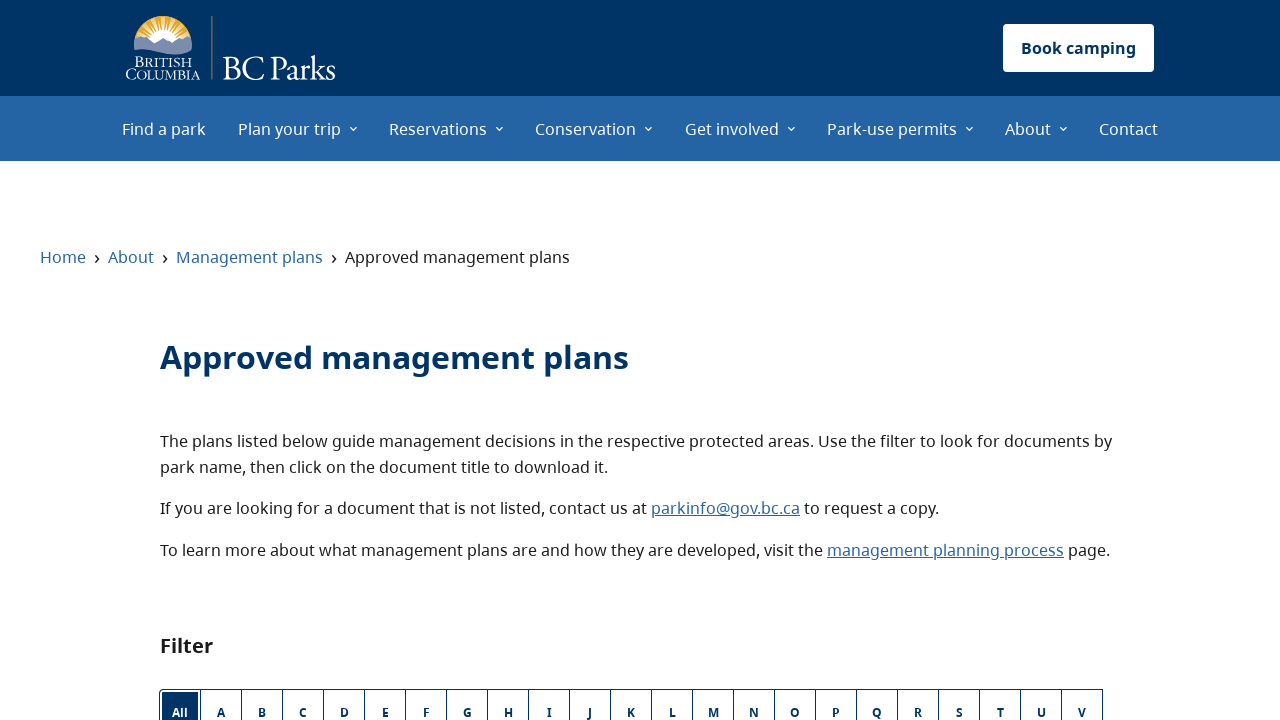

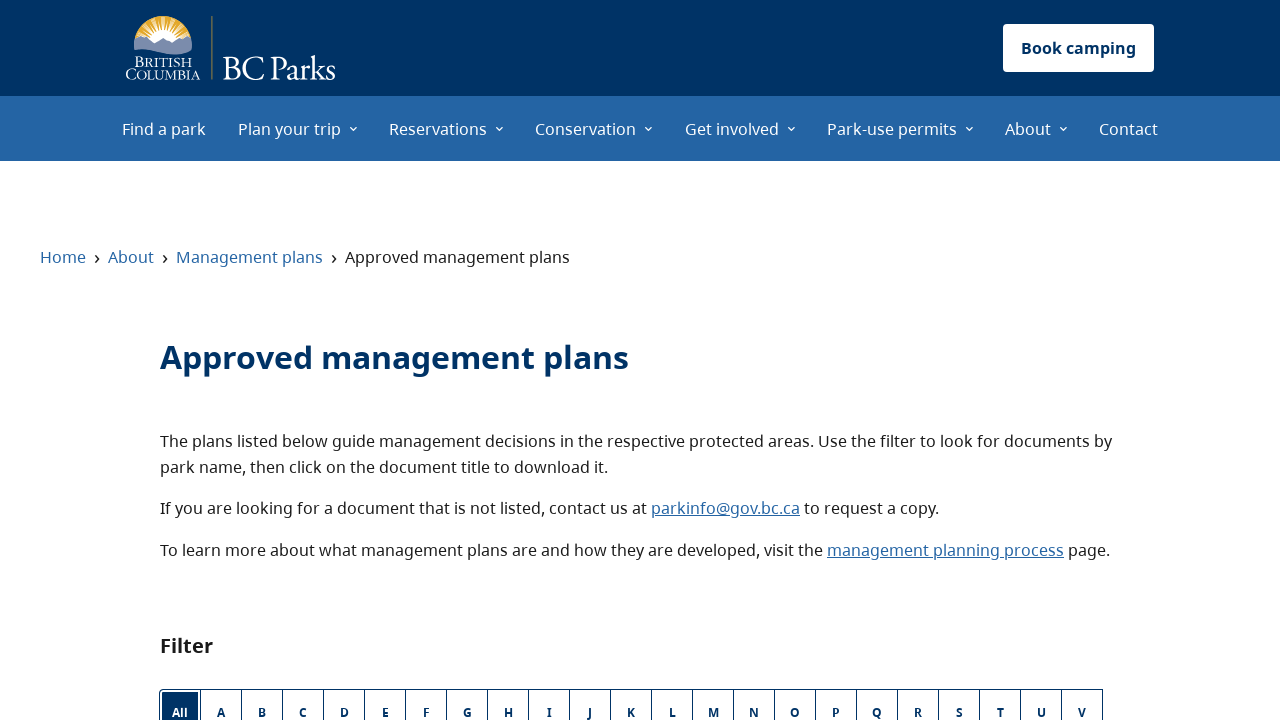